Tests waiting for a button that appears after a page load delay

Starting URL: http://uitestingplayground.com/

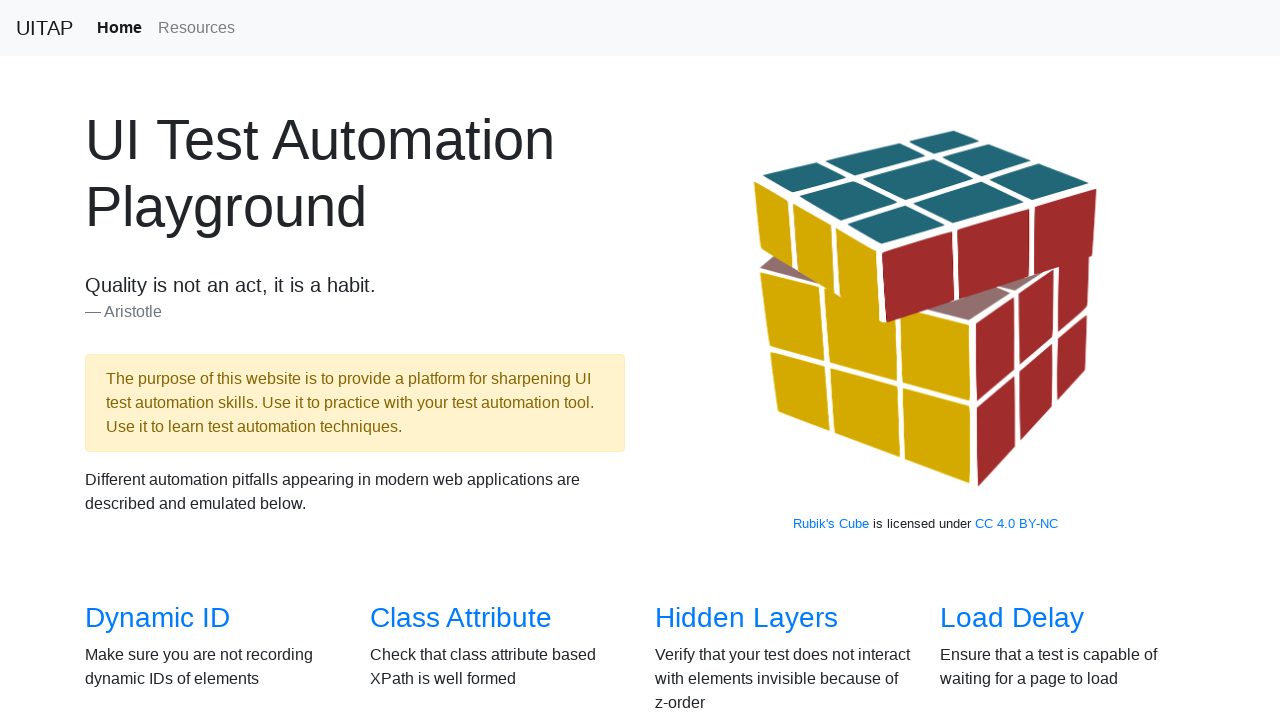

Clicked on Load Delay link at (1012, 618) on internal:role=link[name="Load Delay"i]
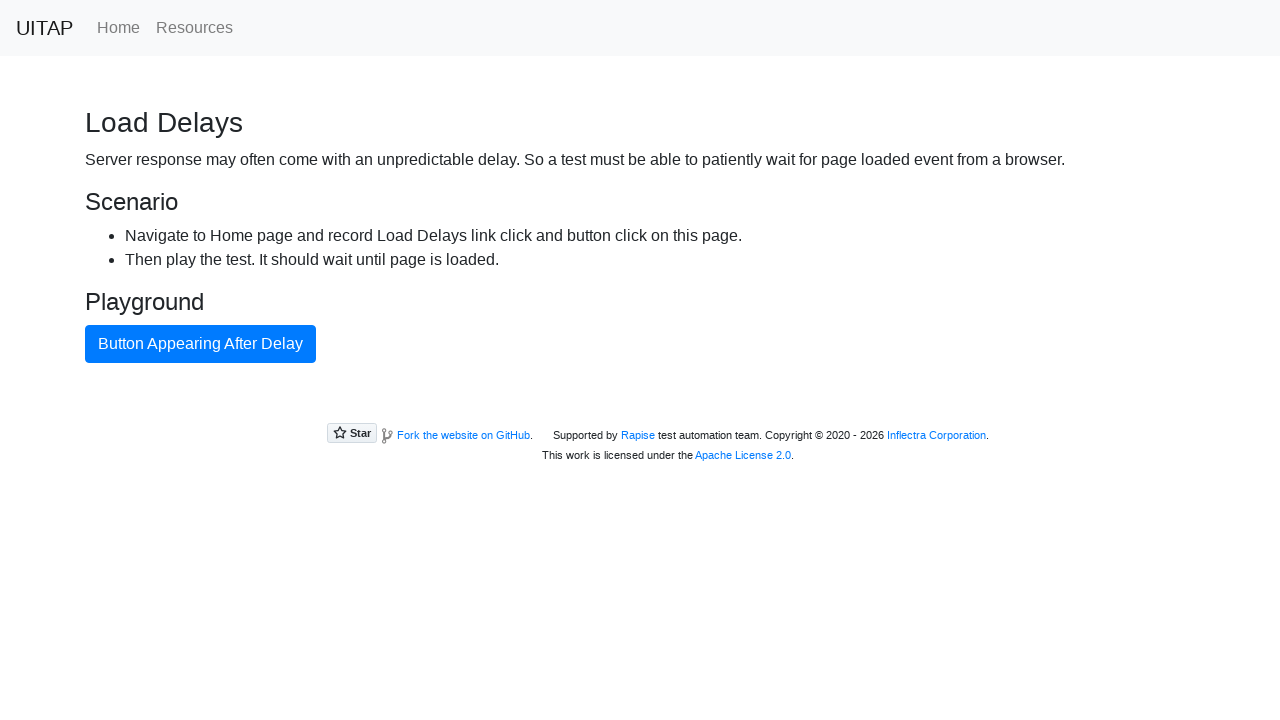

Button appearing after delay has loaded within 10 second timeout
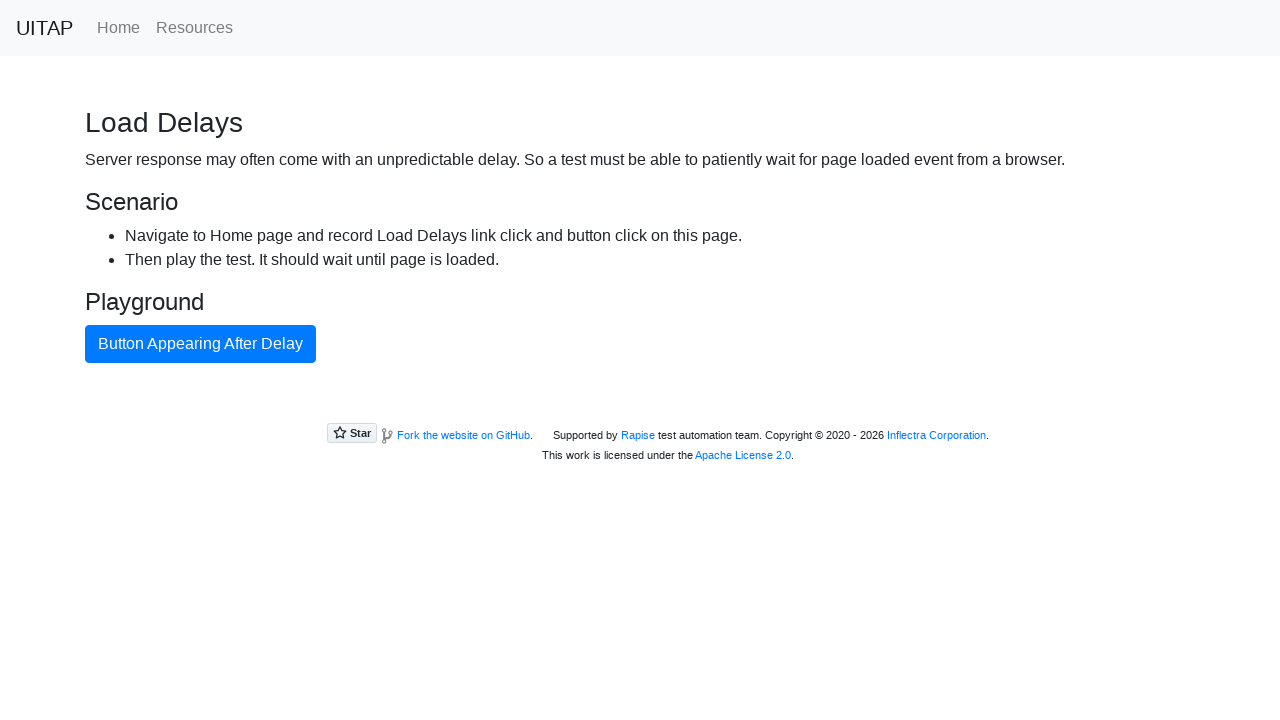

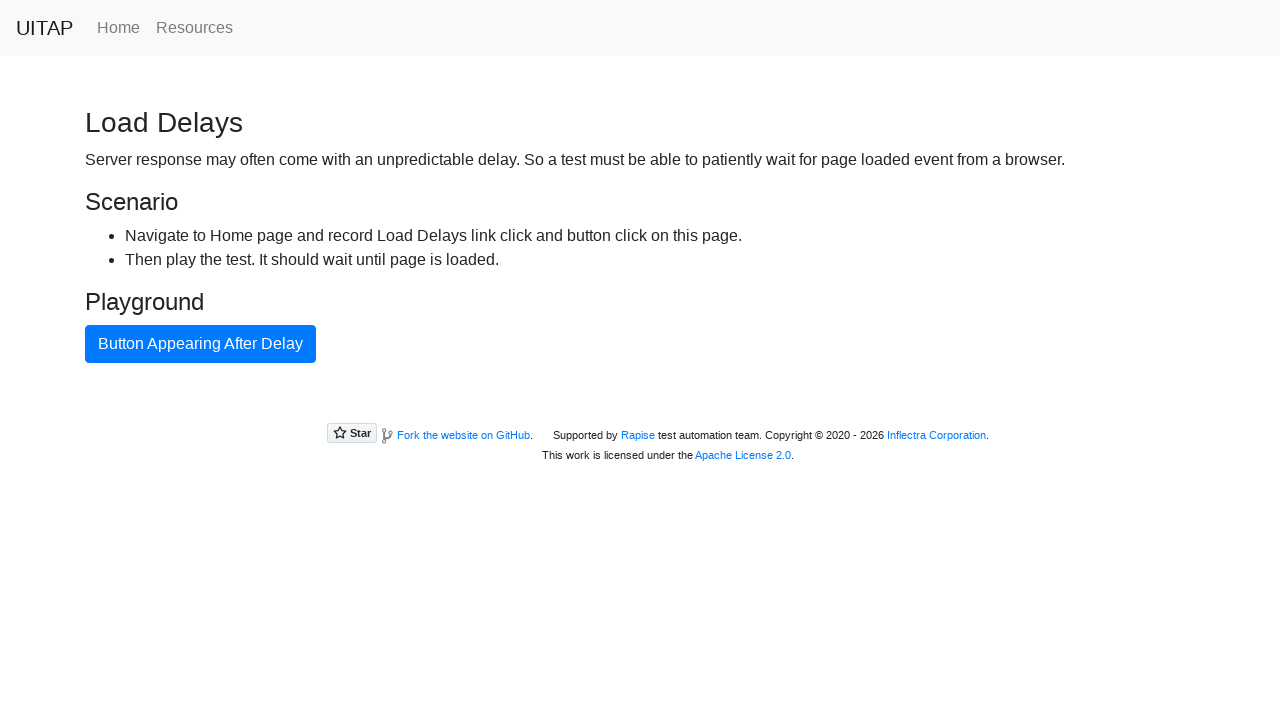